Tests a simple form by filling in first name, last name, city, and country fields using different selector strategies, then submits the form by clicking a button.

Starting URL: http://suninjuly.github.io/simple_form_find_task.html

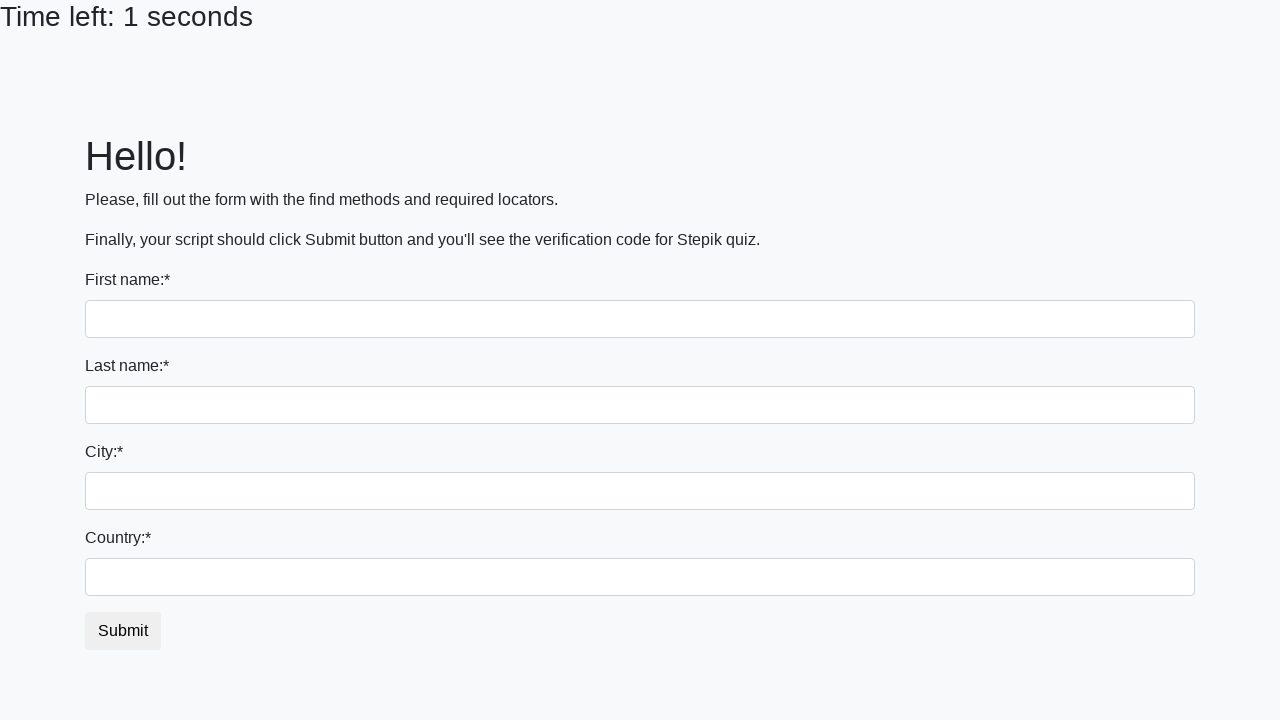

Filled first name field with 'Ivan' using tag name selector on input
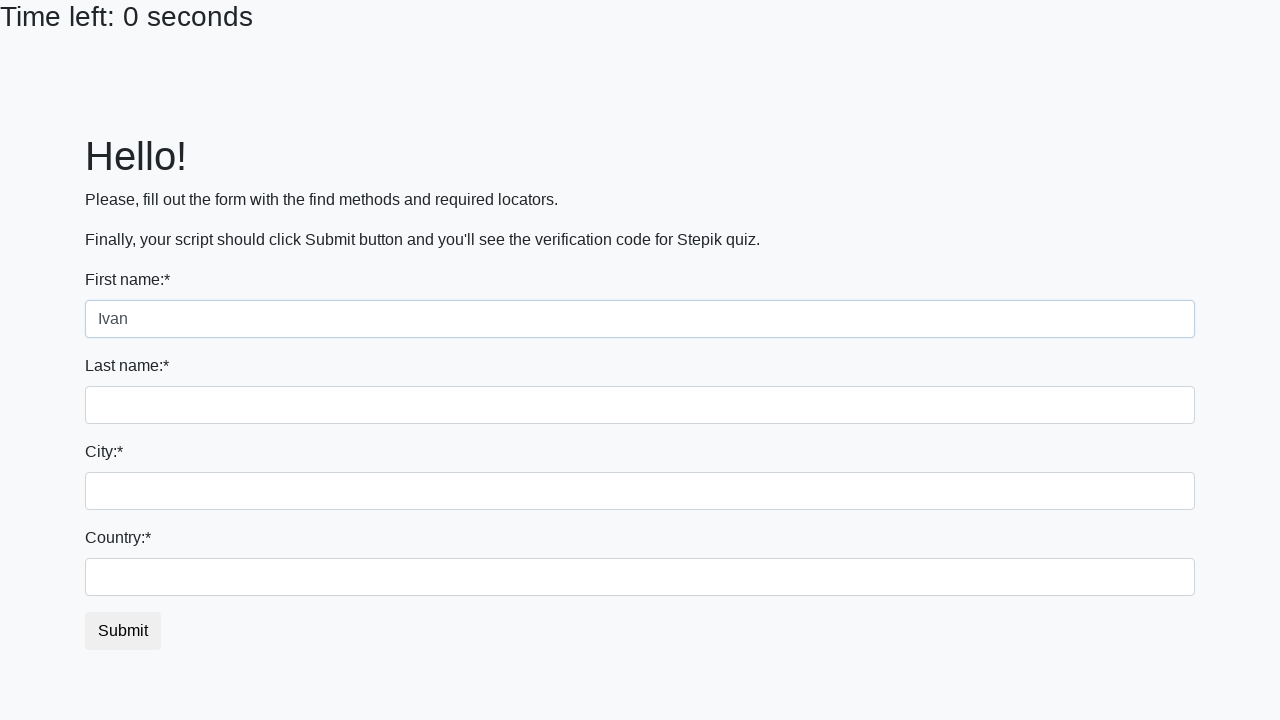

Filled last name field with 'Petrov' using name attribute selector on input[name='last_name']
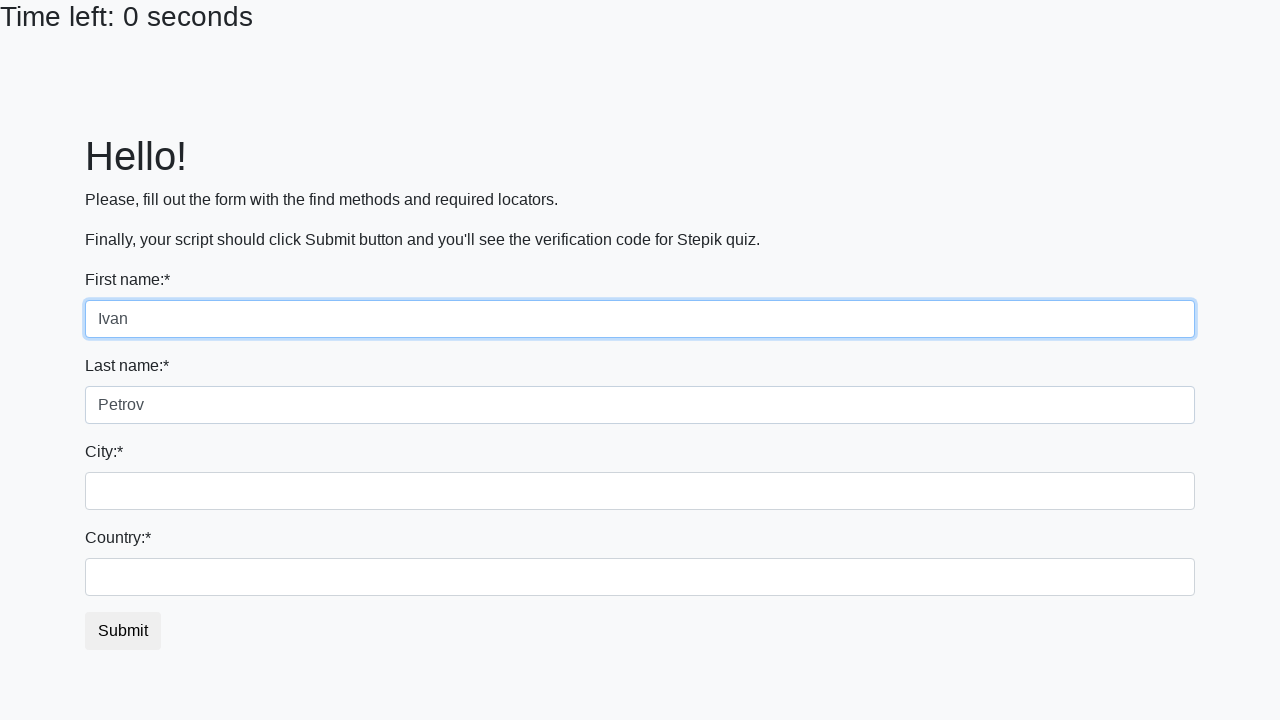

Filled city field with 'Smolensk' using class name selector on .form-control.city
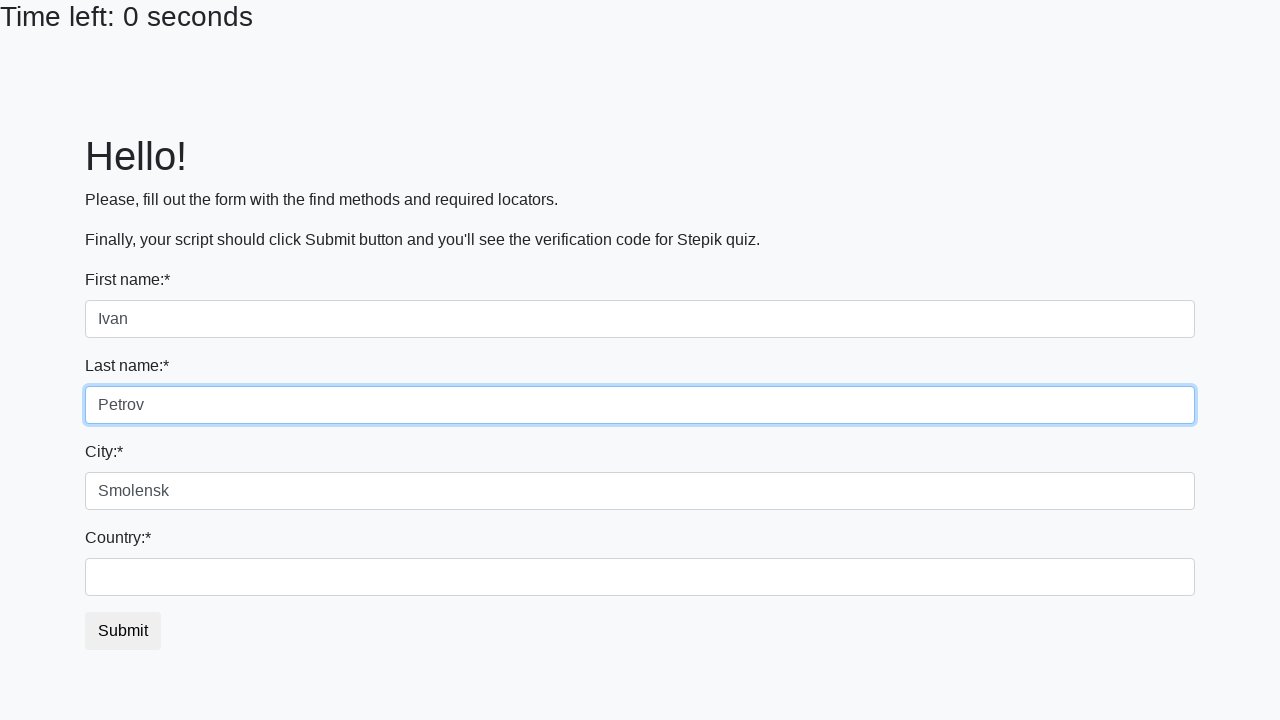

Filled country field with 'Russia' using id selector on #country
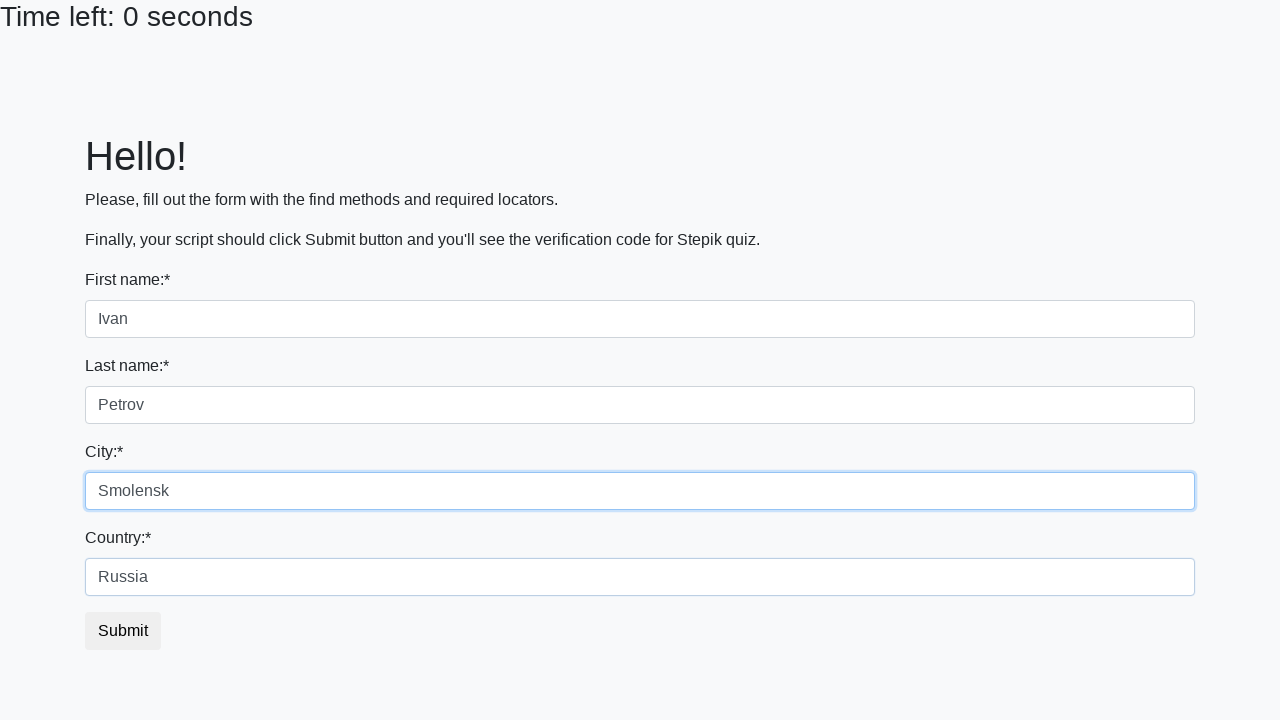

Clicked submit button to submit the form at (123, 631) on button.btn
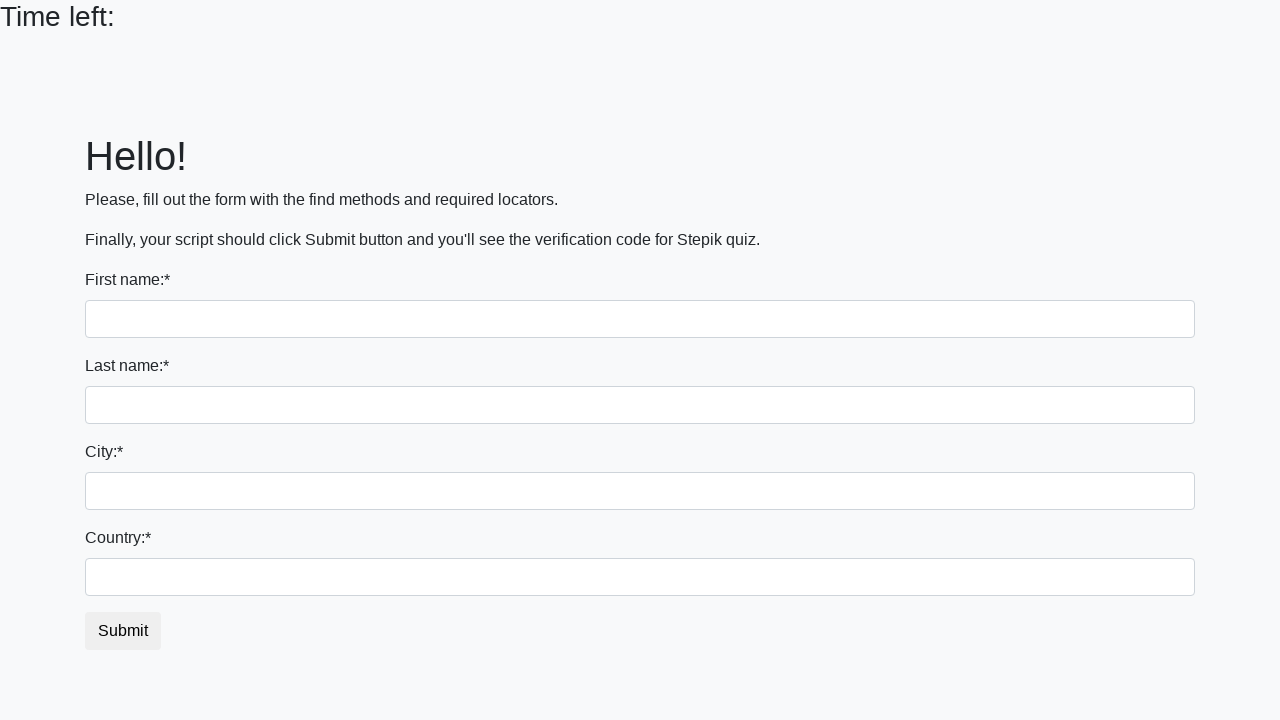

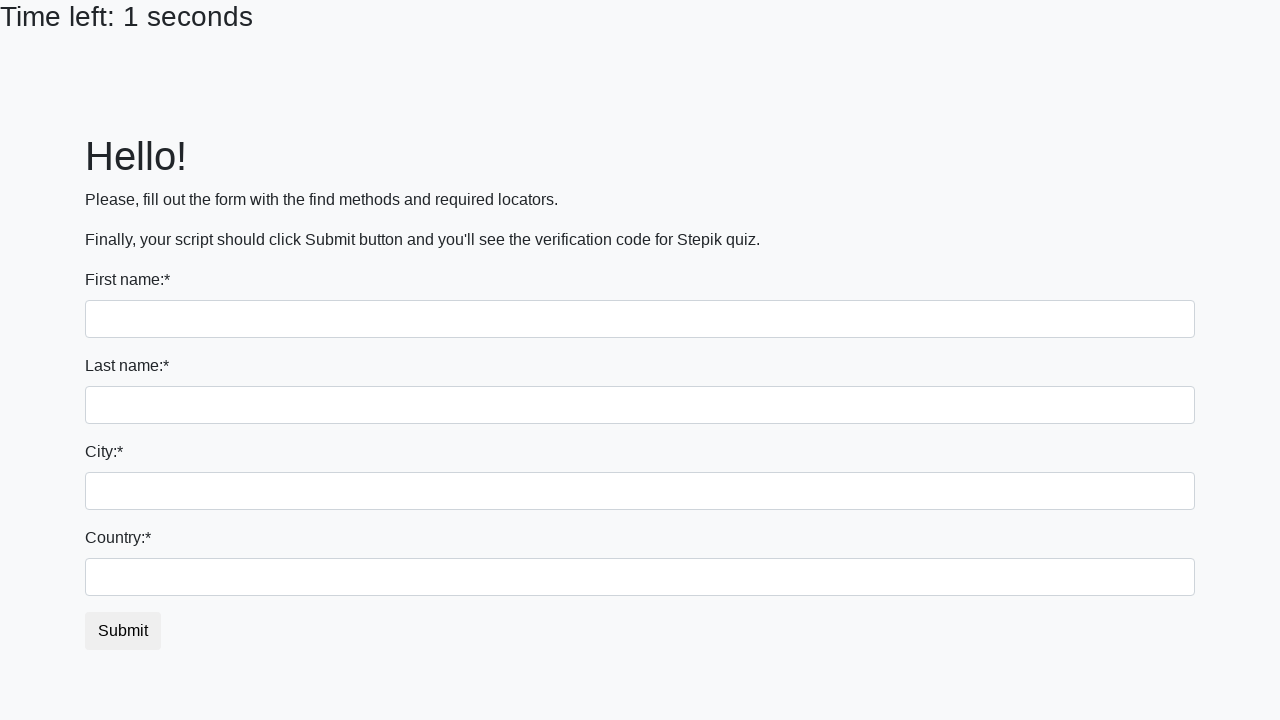